Tests navigation menu interaction on USPS store by hovering over main navigation items and clicking on a submenu link to navigate to a product category

Starting URL: https://store.usps.com/store/home

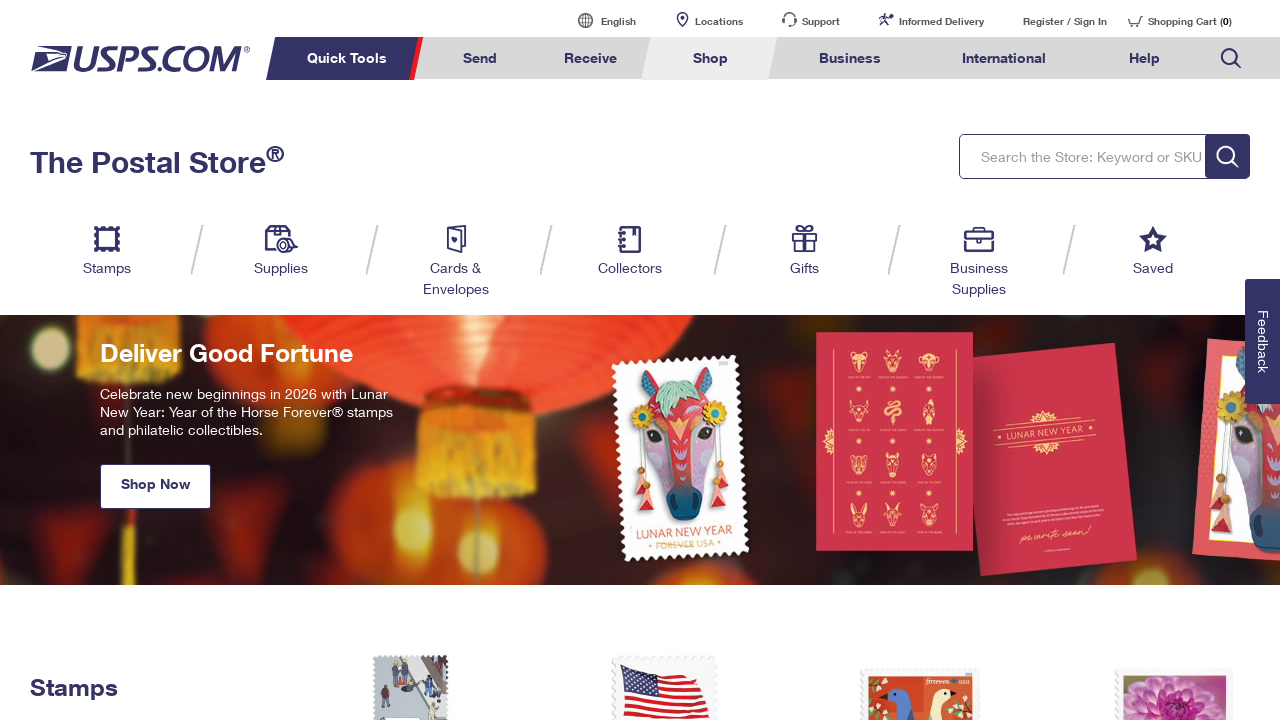

Hovered over 'Mail & Ship' main navigation menu at (480, 58) on #mail-ship-width
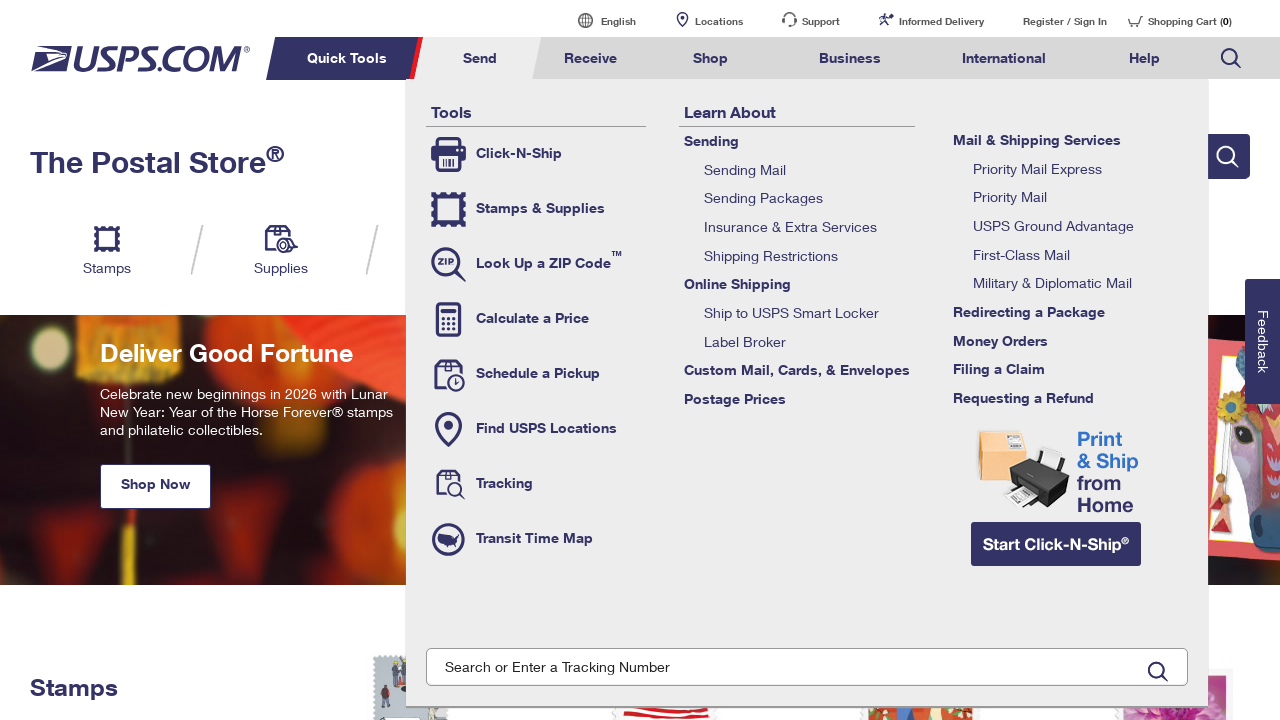

Hovered over submenu item in dropdown at (536, 154) on xpath=//*[@id="g-navigation"]/div/nav/ul/li[2]/div/ul[1]/li[1]/a
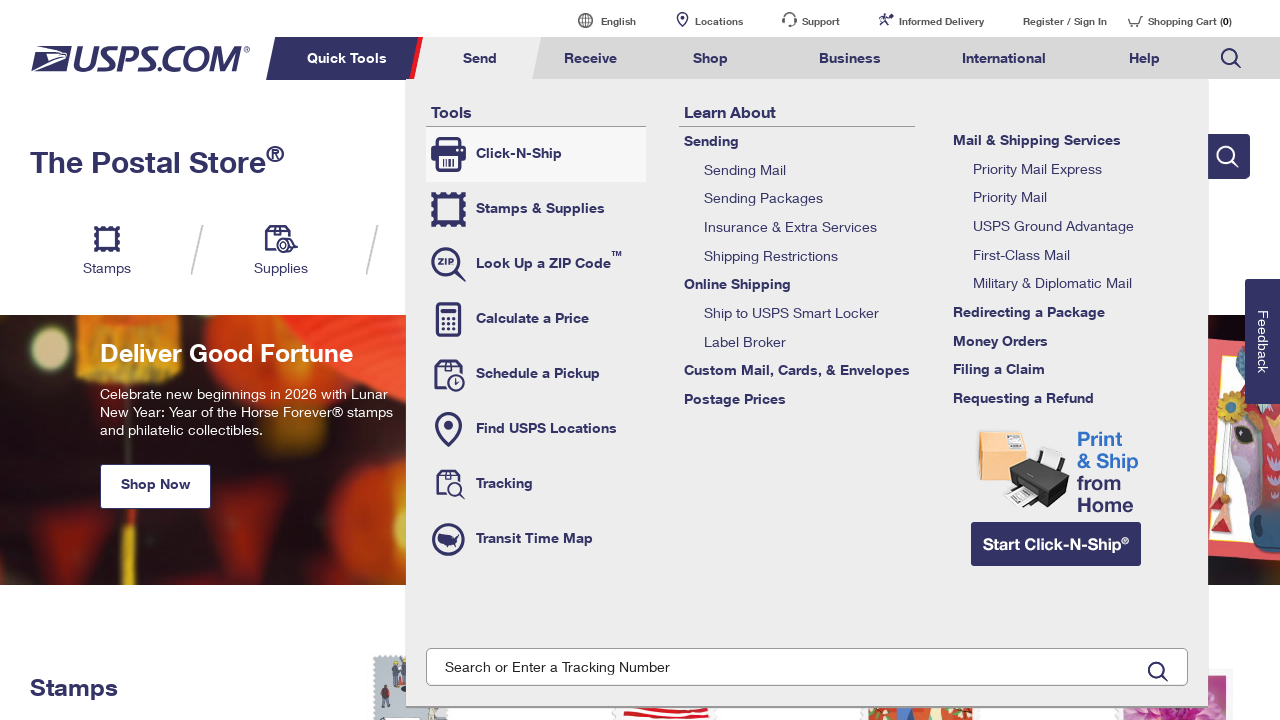

Clicked on submenu link to navigate to product category at (536, 154) on xpath=//*[@id="g-navigation"]/div/nav/ul/li[2]/div/ul[1]/li[1]/a
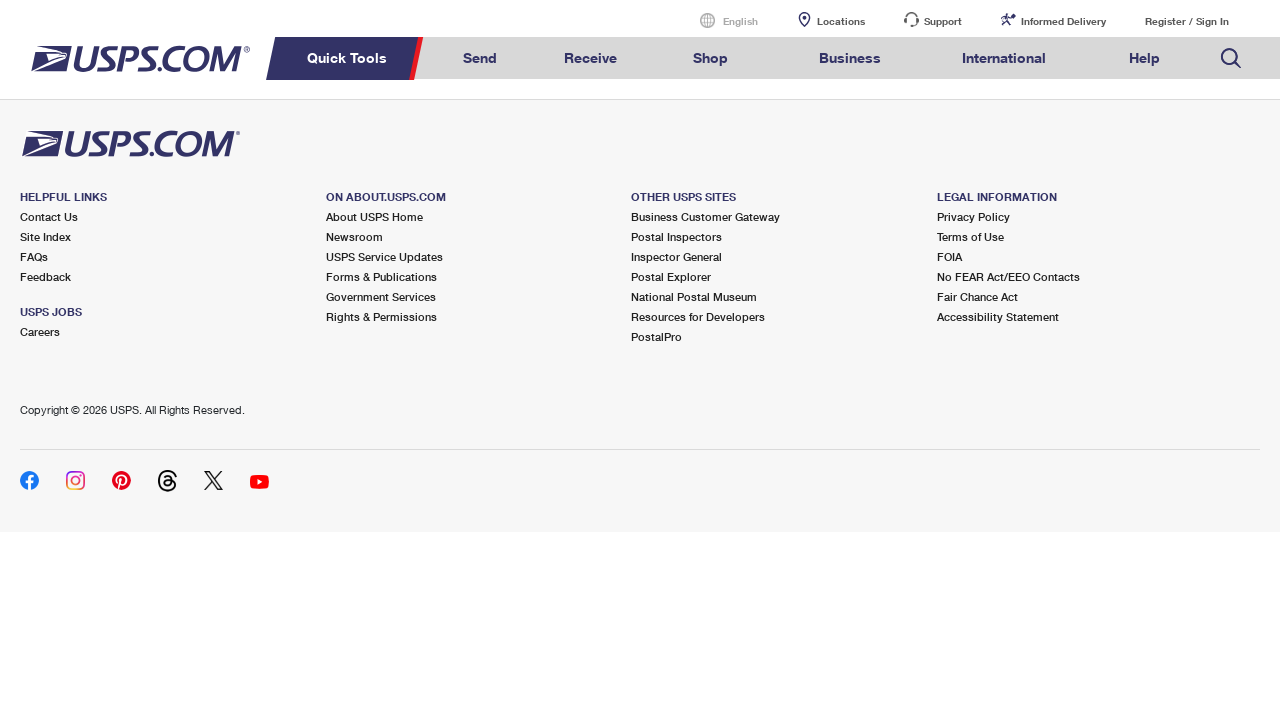

Page navigation completed and network idle state reached
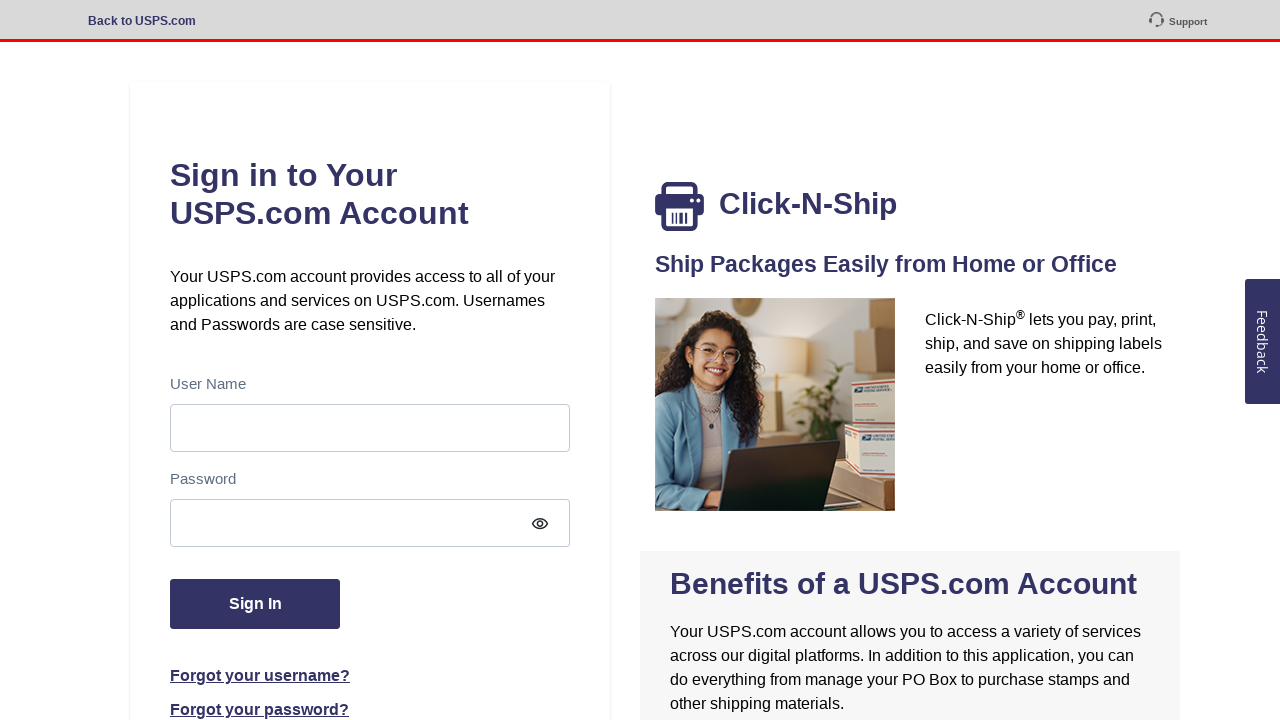

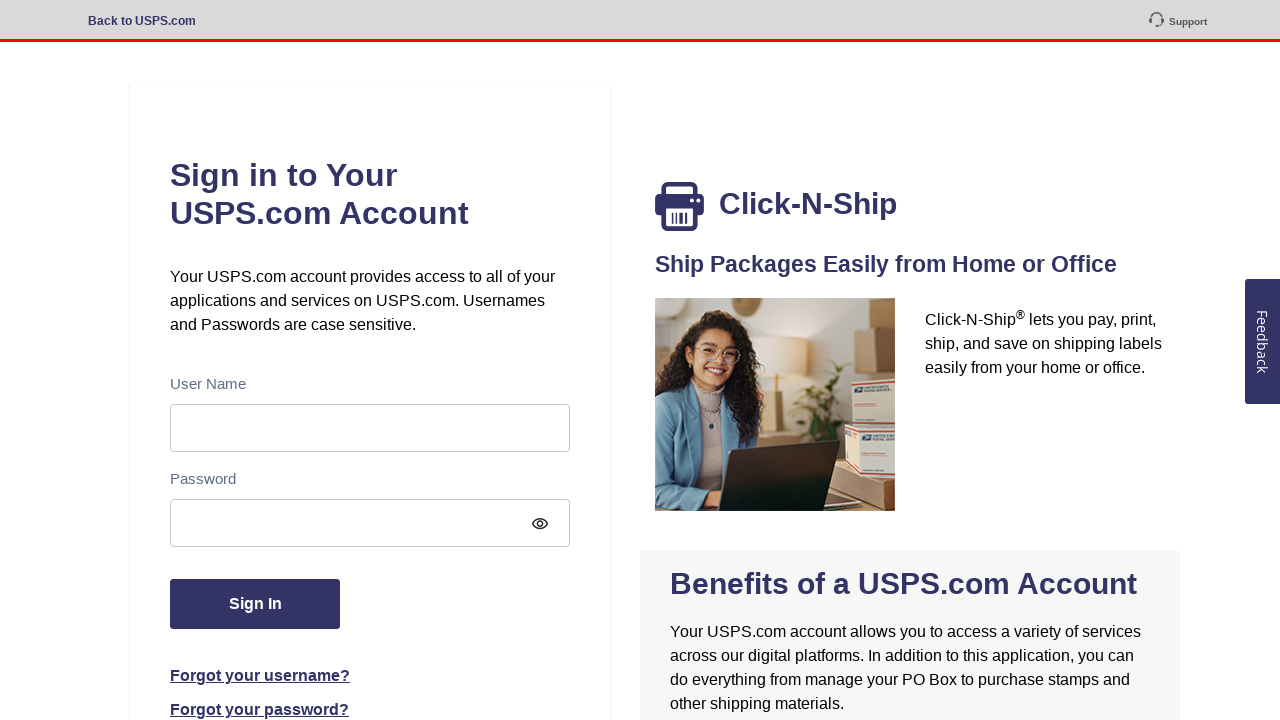